Tests that a todo item is removed when edited to an empty string

Starting URL: https://demo.playwright.dev/todomvc

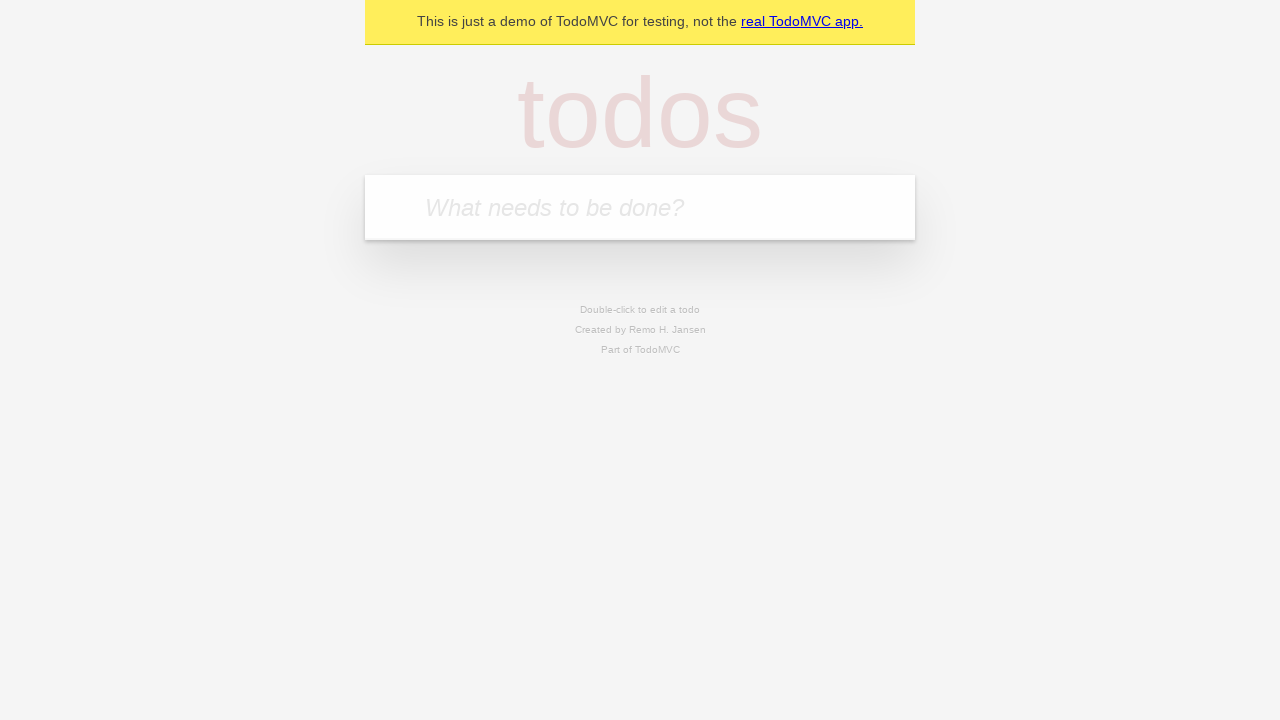

Filled first todo input with 'buy some cheese' on internal:attr=[placeholder="What needs to be done?"i]
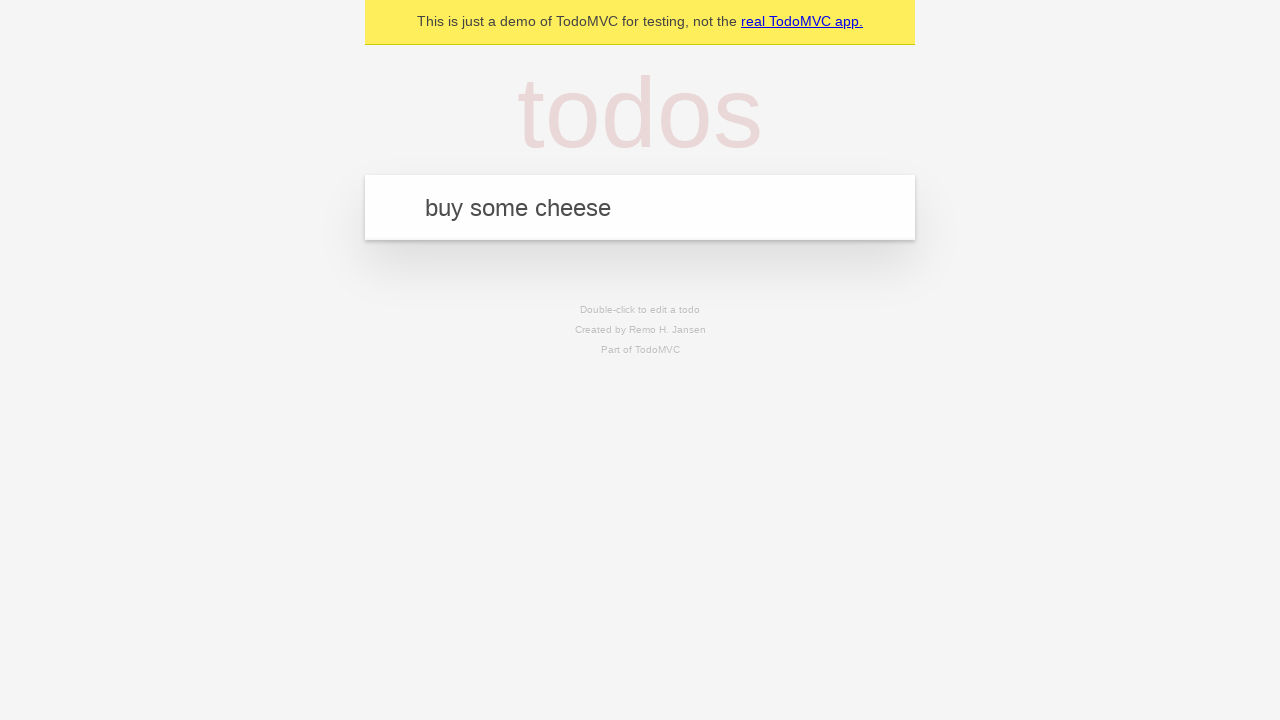

Pressed Enter to create first todo item on internal:attr=[placeholder="What needs to be done?"i]
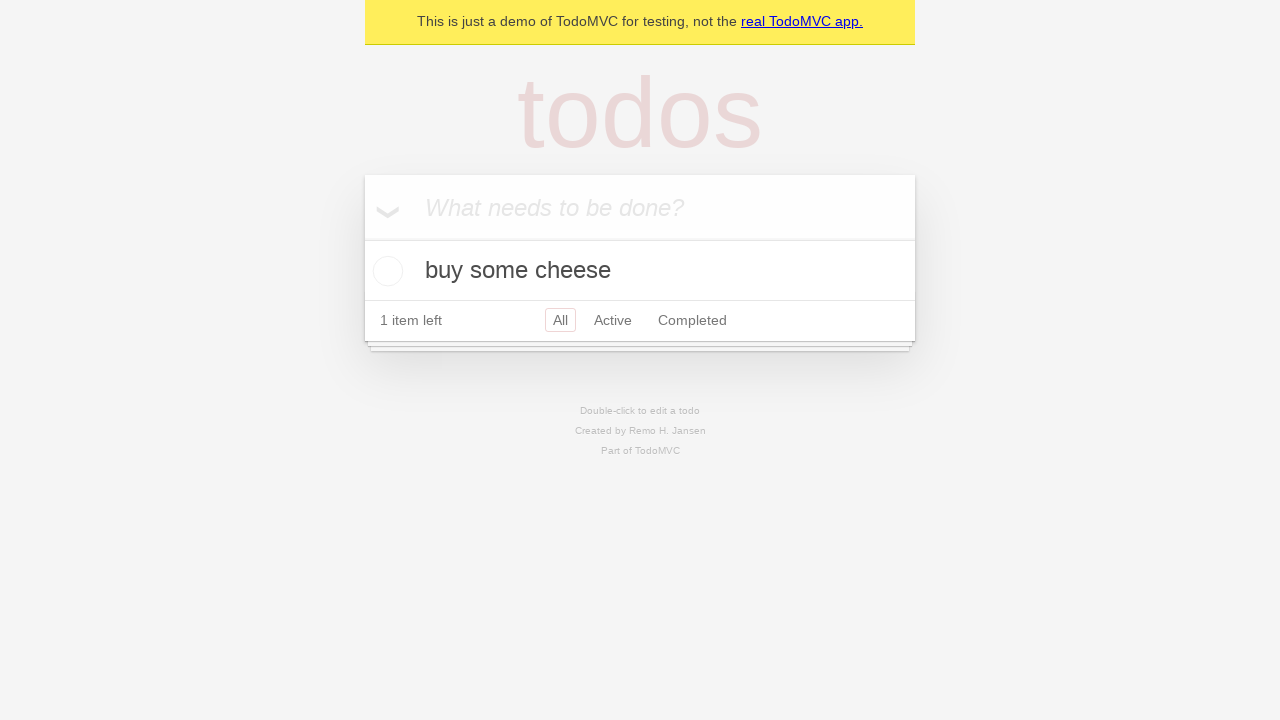

Filled todo input with 'feed the cat' on internal:attr=[placeholder="What needs to be done?"i]
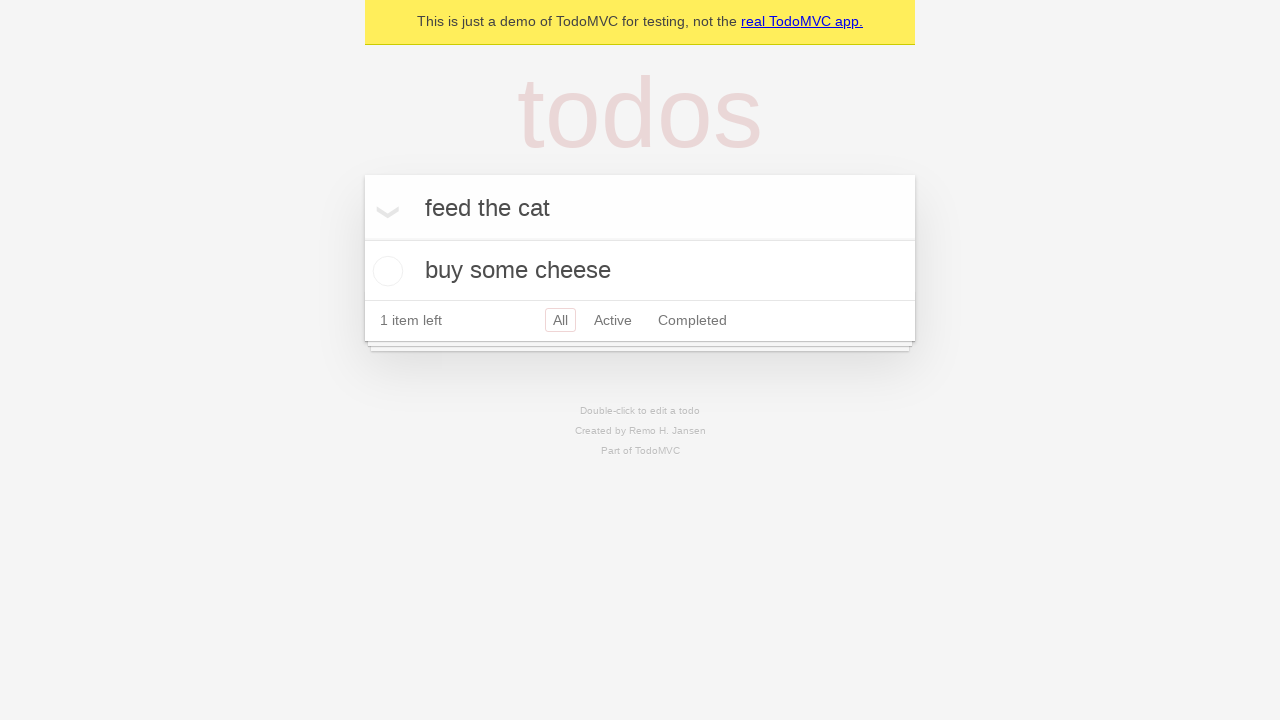

Pressed Enter to create second todo item on internal:attr=[placeholder="What needs to be done?"i]
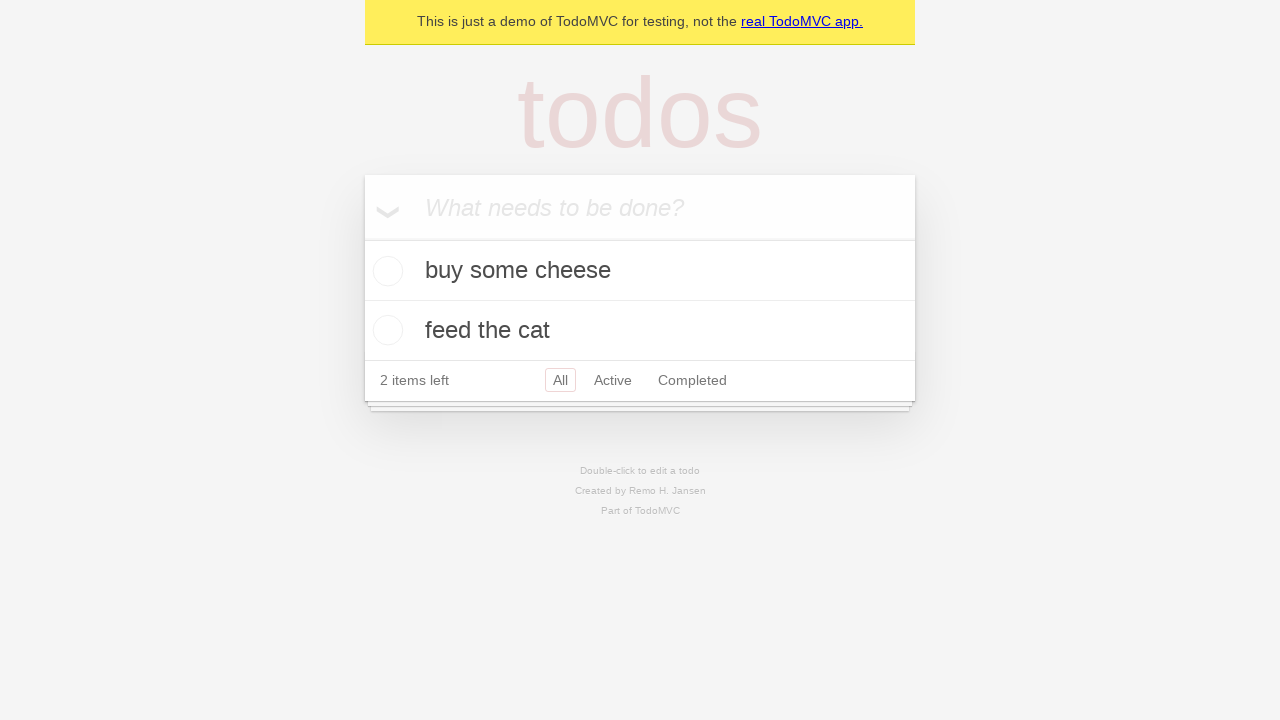

Filled todo input with 'book a doctors appointment' on internal:attr=[placeholder="What needs to be done?"i]
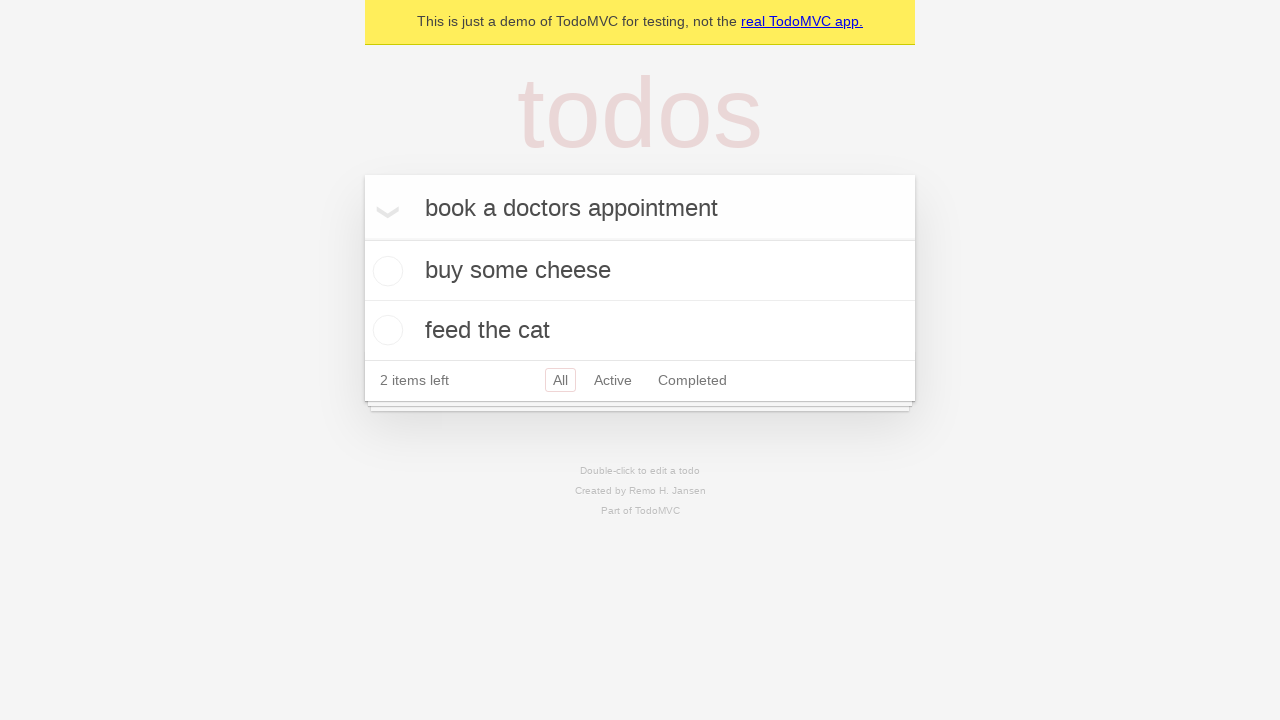

Pressed Enter to create third todo item on internal:attr=[placeholder="What needs to be done?"i]
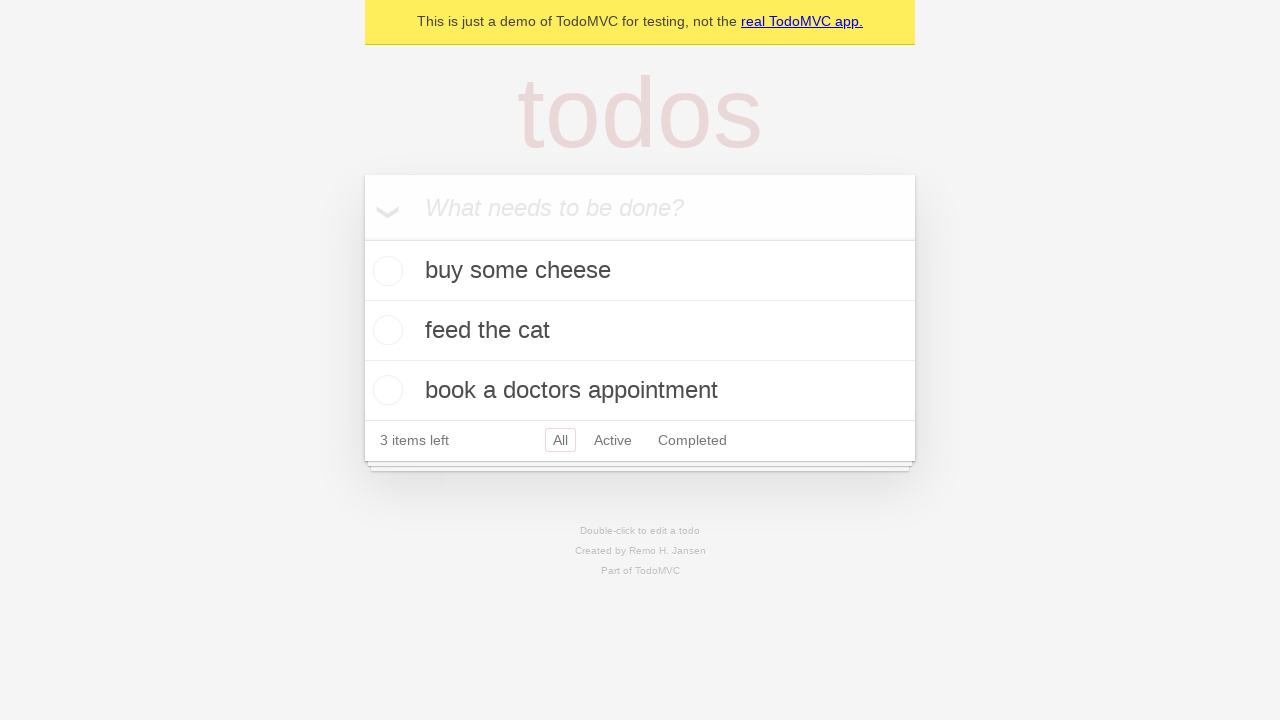

Double-clicked second todo item to enter edit mode at (640, 331) on internal:testid=[data-testid="todo-item"s] >> nth=1
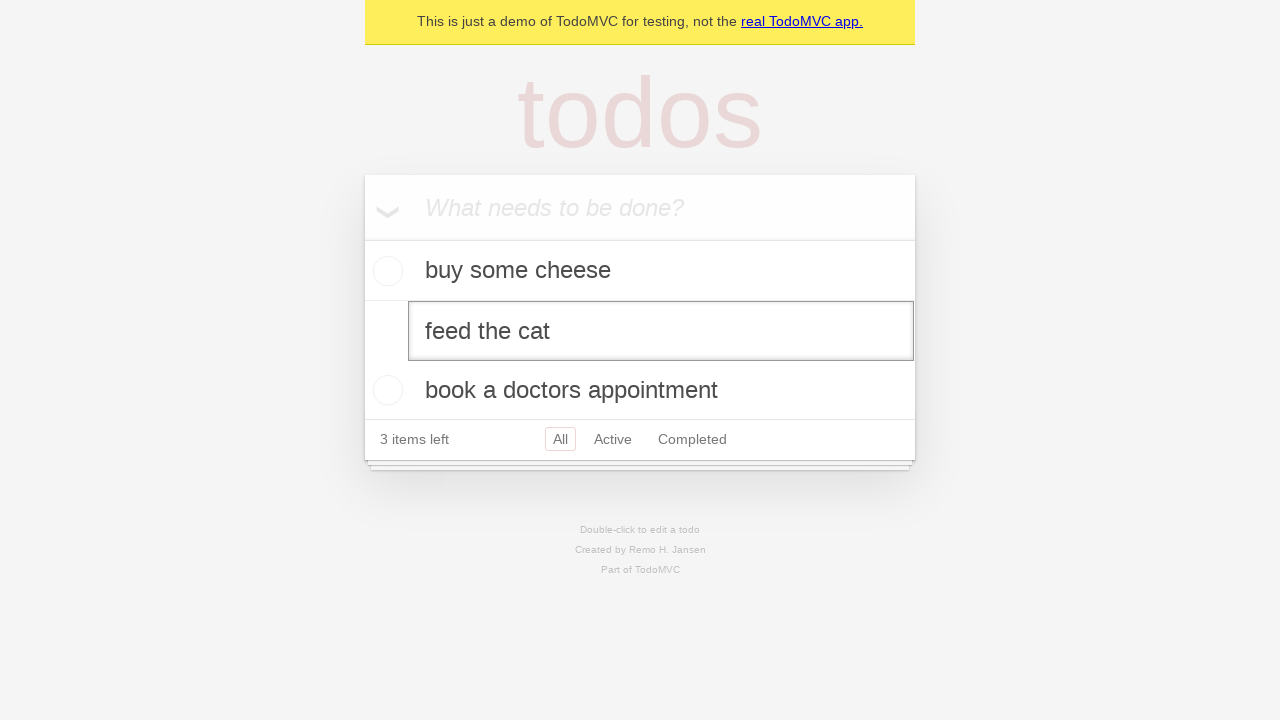

Cleared the text from the edit field by filling with empty string on internal:testid=[data-testid="todo-item"s] >> nth=1 >> internal:role=textbox[nam
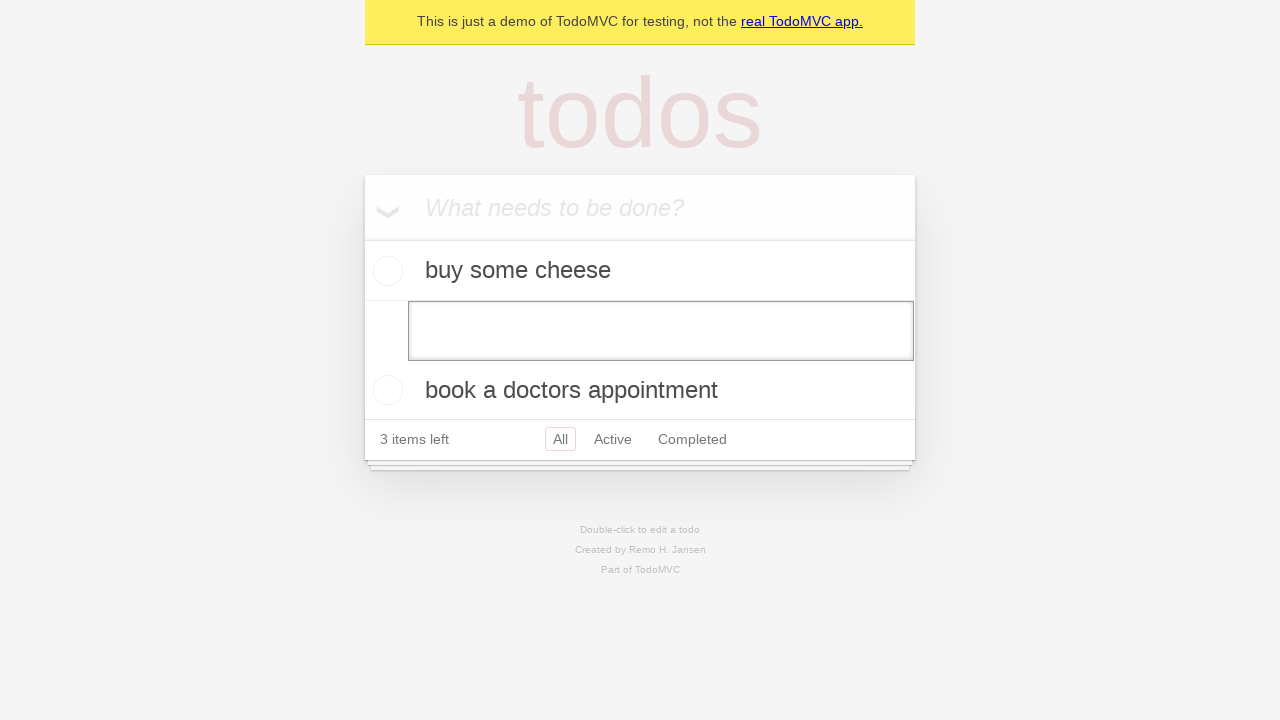

Pressed Enter to confirm the empty edit, removing the todo item on internal:testid=[data-testid="todo-item"s] >> nth=1 >> internal:role=textbox[nam
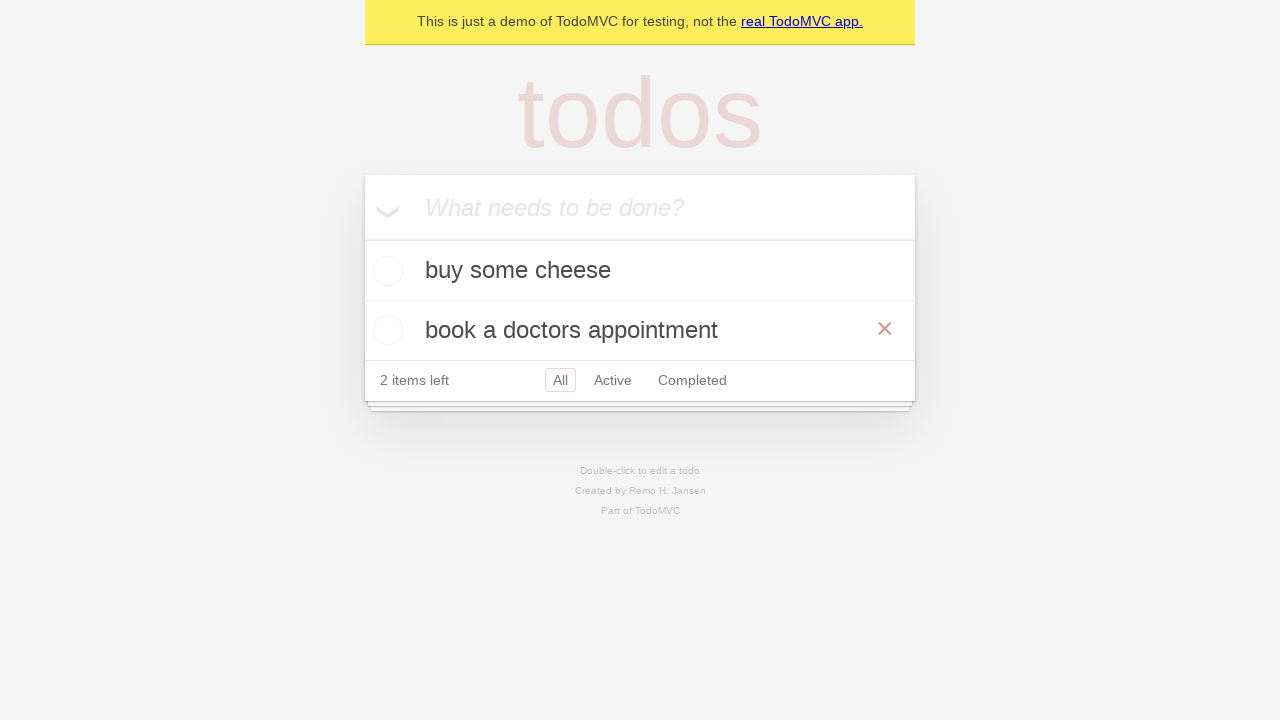

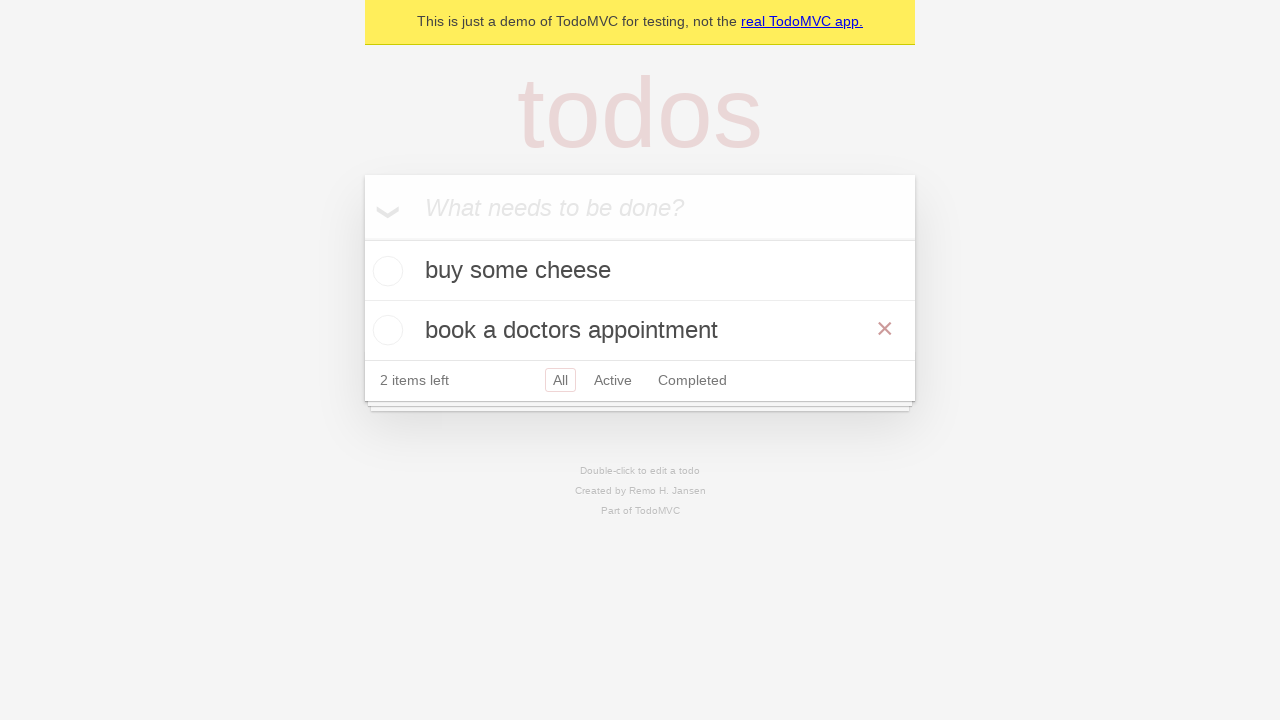